Tests checkbox selection, radio button selection, and show/hide functionality on an automation practice page

Starting URL: https://rahulshettyacademy.com/AutomationPractice/

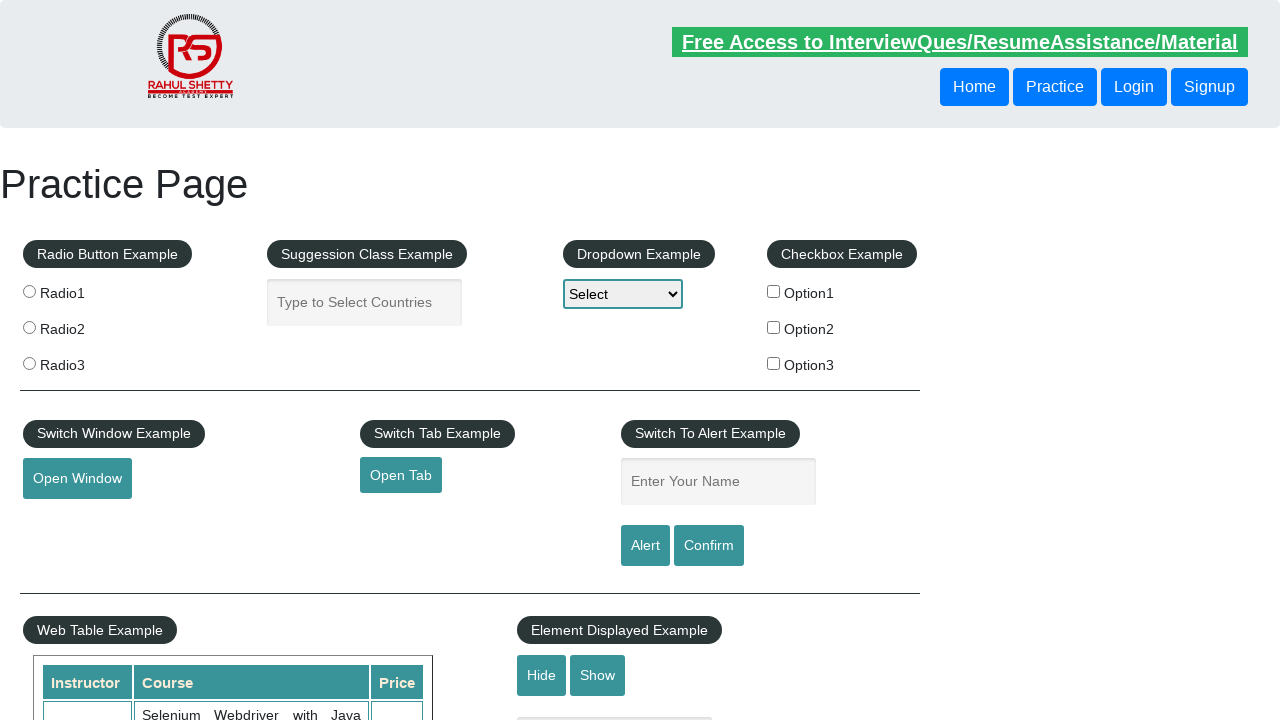

Navigated to automation practice page
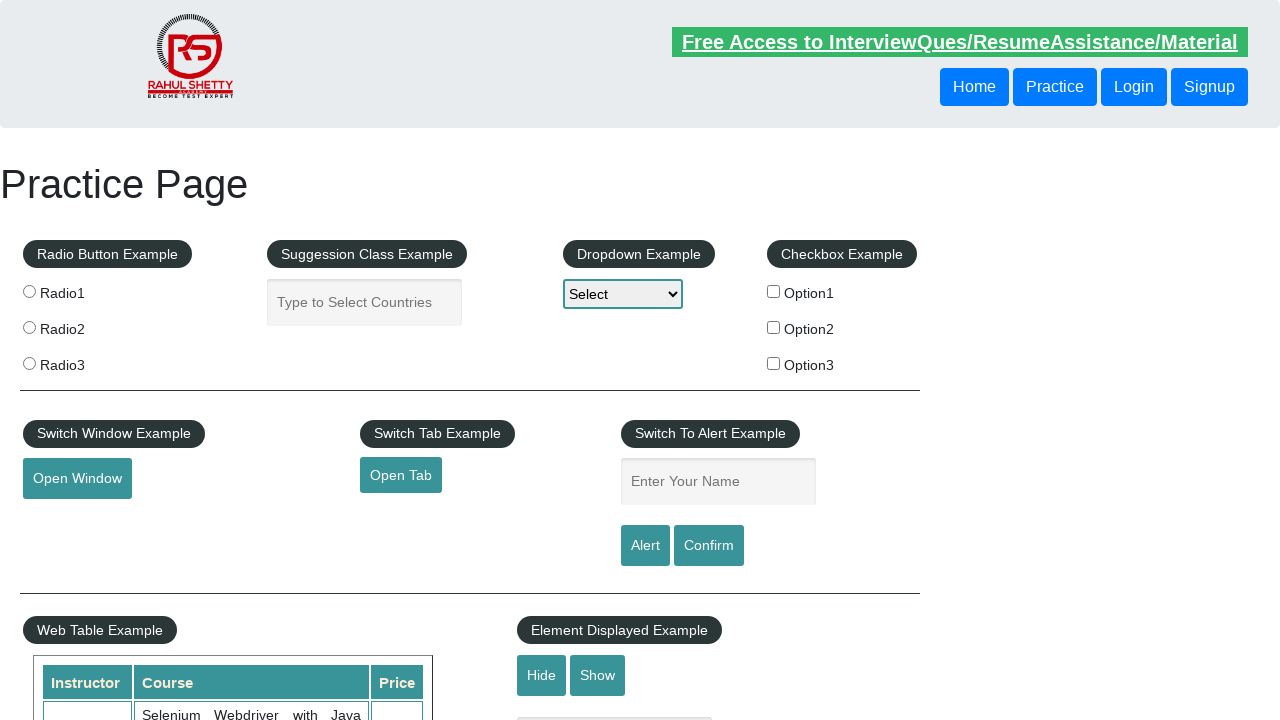

Located all checkboxes on the page
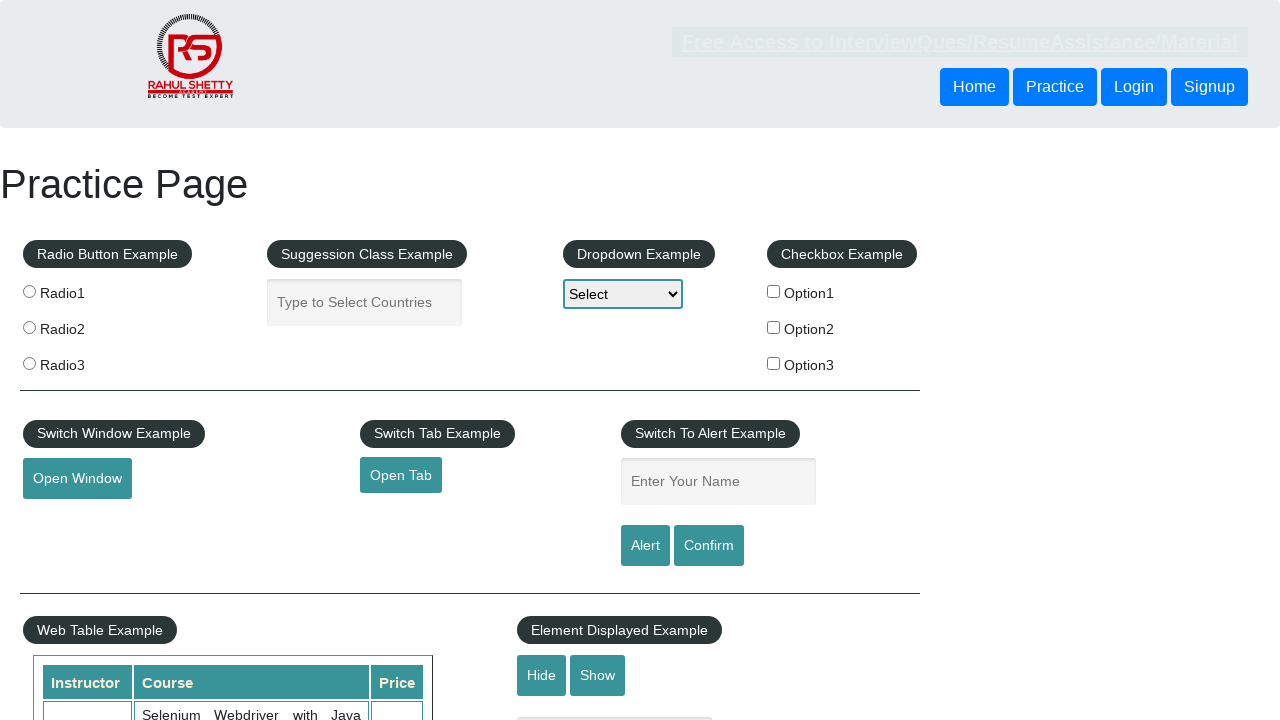

Selected checkbox with value 'option2' at (774, 327) on input[type='checkbox'] >> nth=1
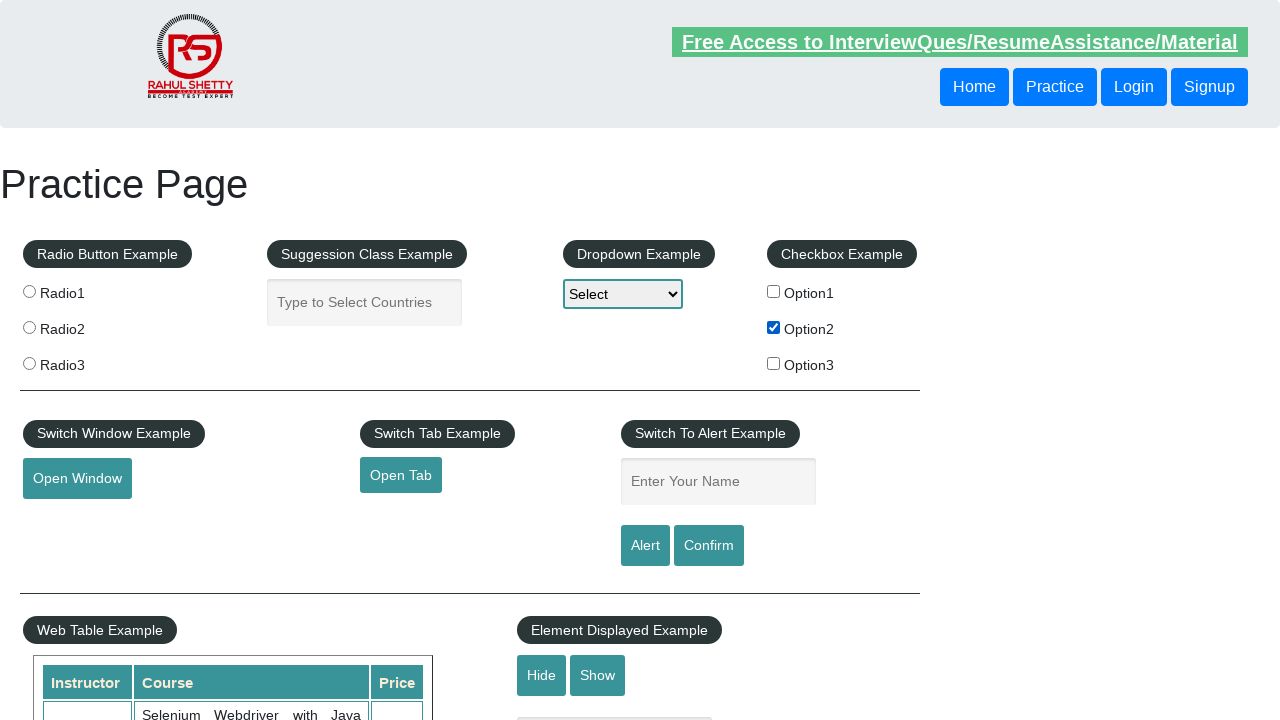

Clicked the second radio button at (29, 327) on input.radioButton >> nth=1
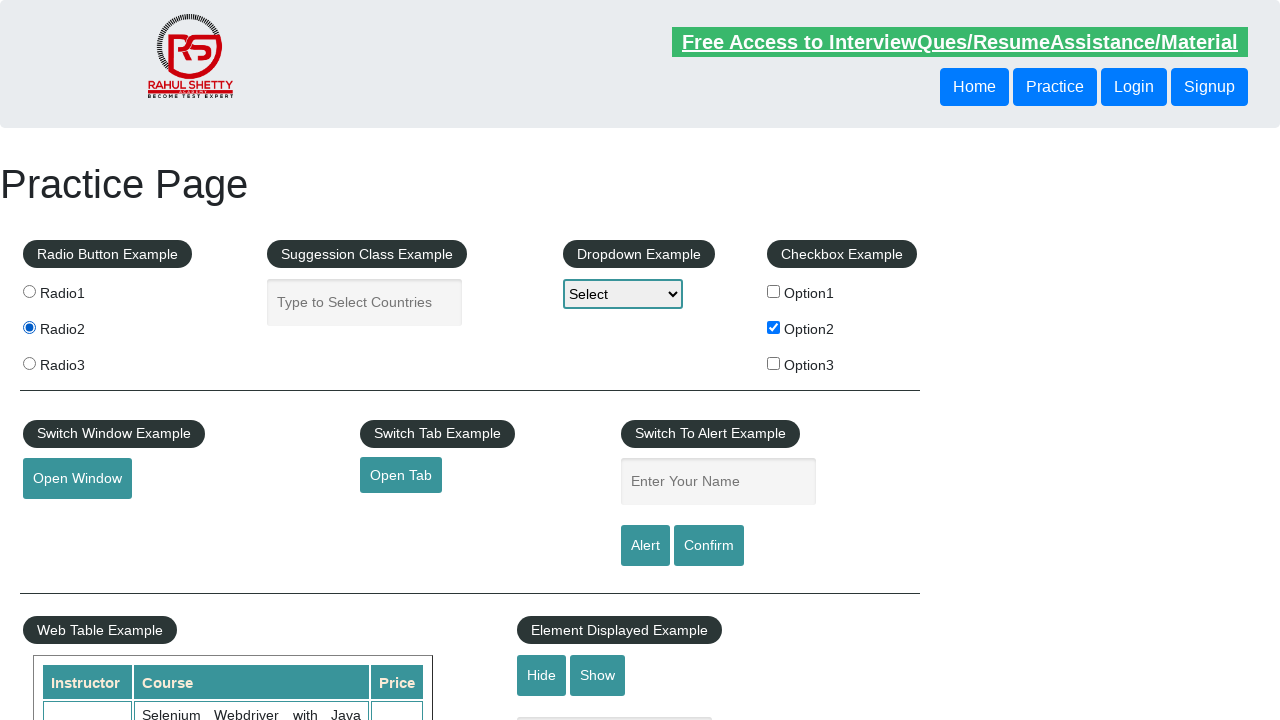

Clicked hide button to hide the text field at (542, 675) on #hide-textbox
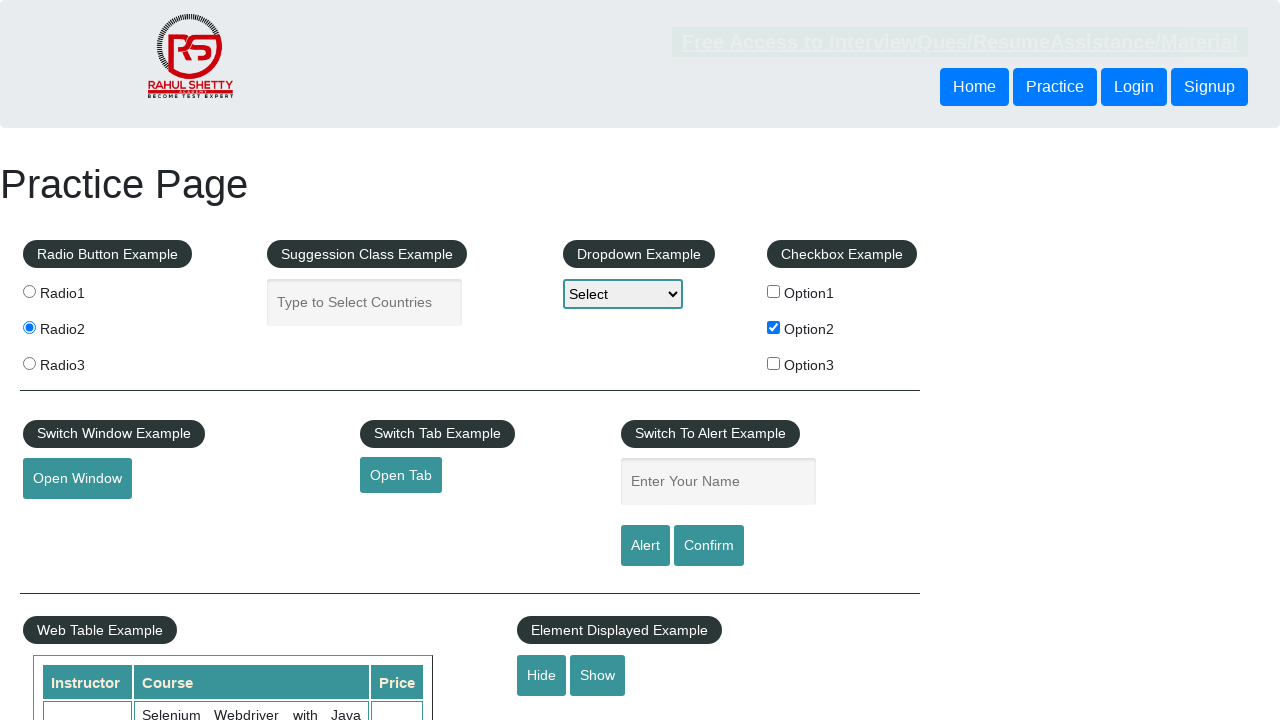

Verified that the text field is hidden
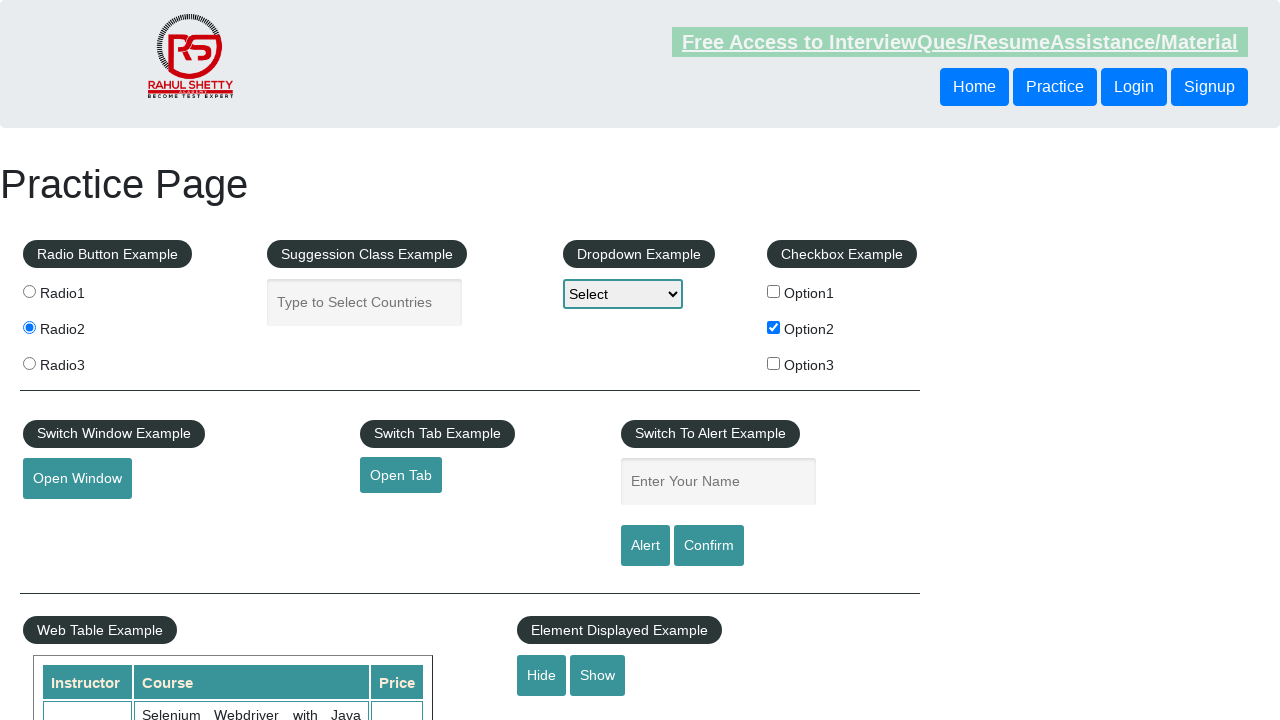

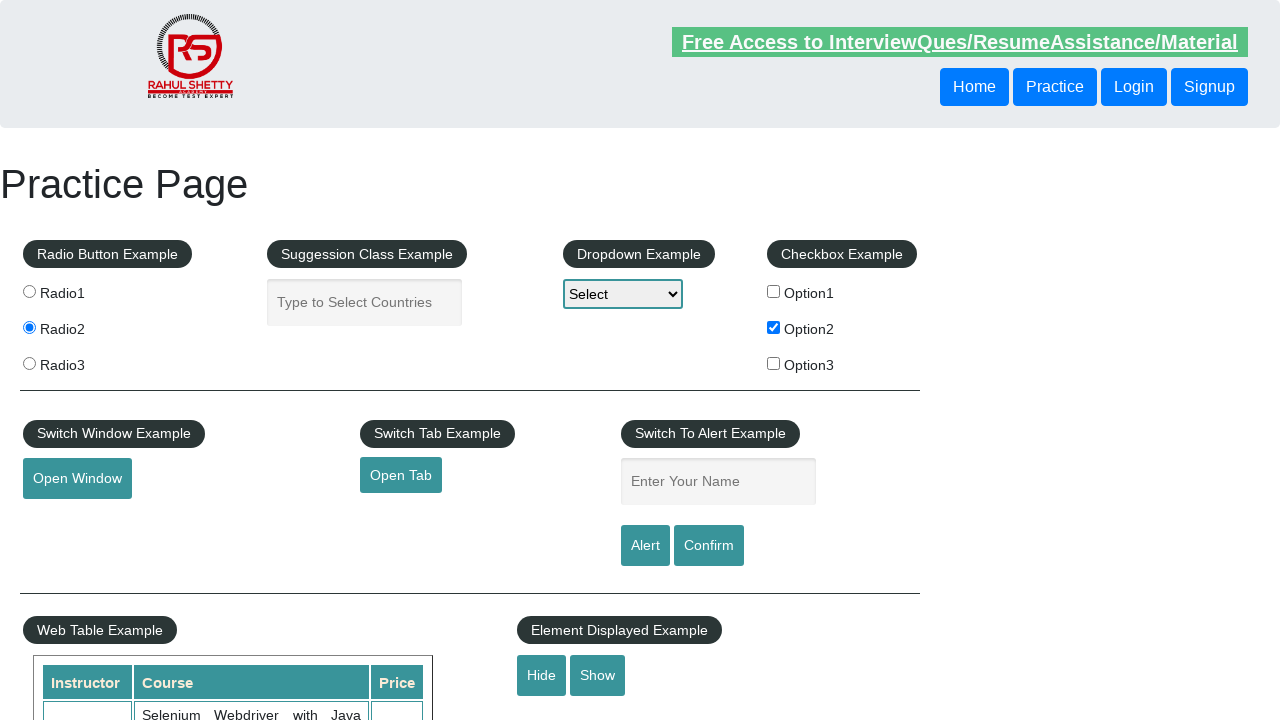